Tests the complete flight booking flow on BlazeDemo by selecting departure and destination cities, choosing a flight, filling in passenger and payment details, and verifying the purchase confirmation.

Starting URL: https://blazedemo.com/

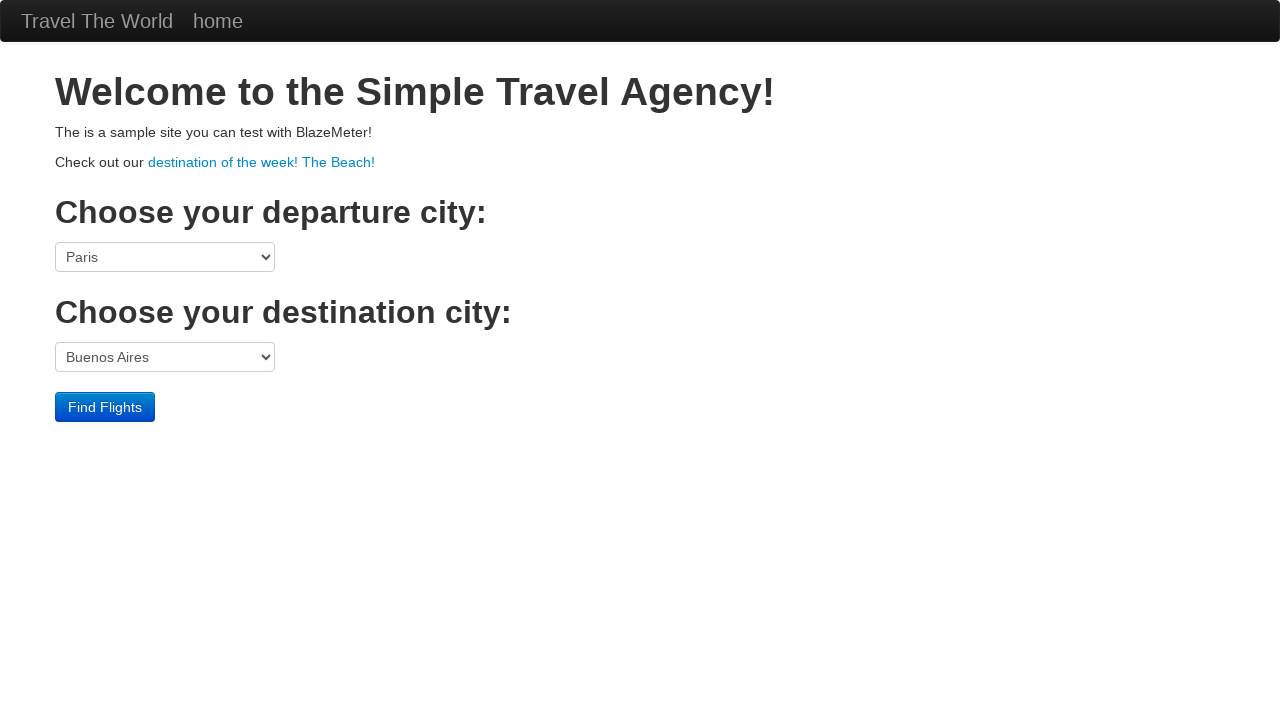

Clicked departure city dropdown at (165, 257) on select[name='fromPort']
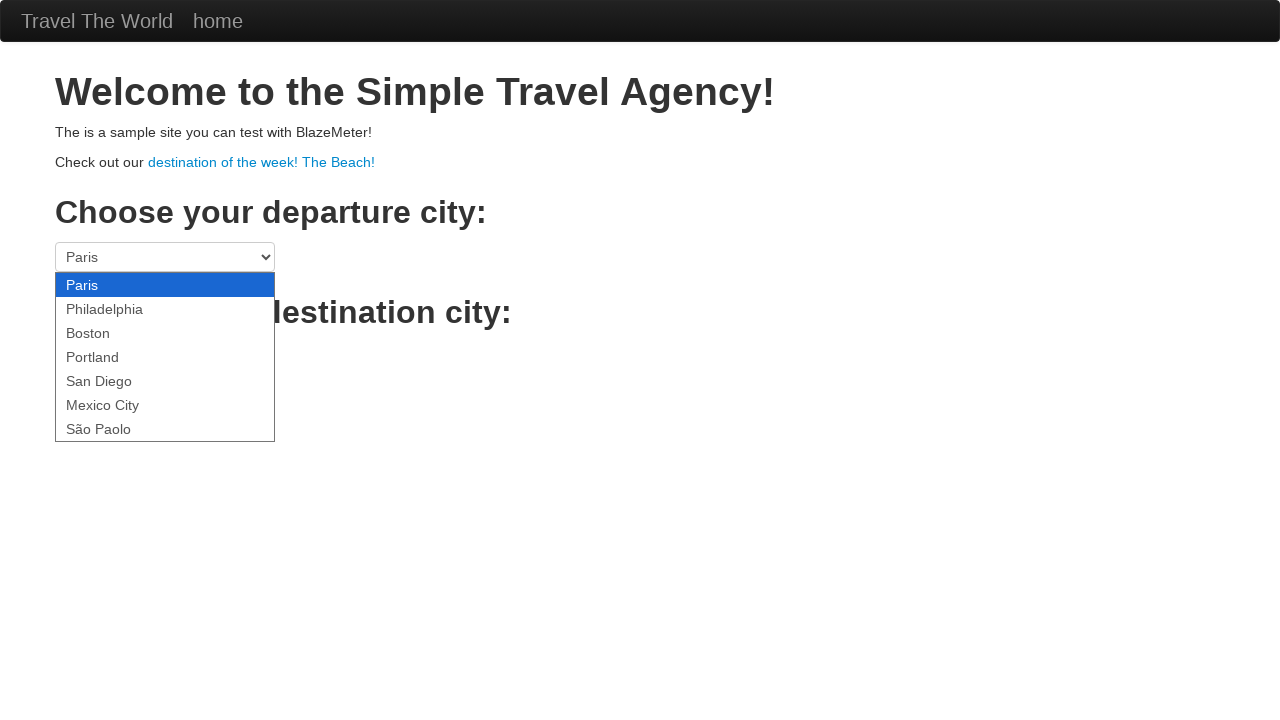

Selected São Paolo as departure city on select[name='fromPort']
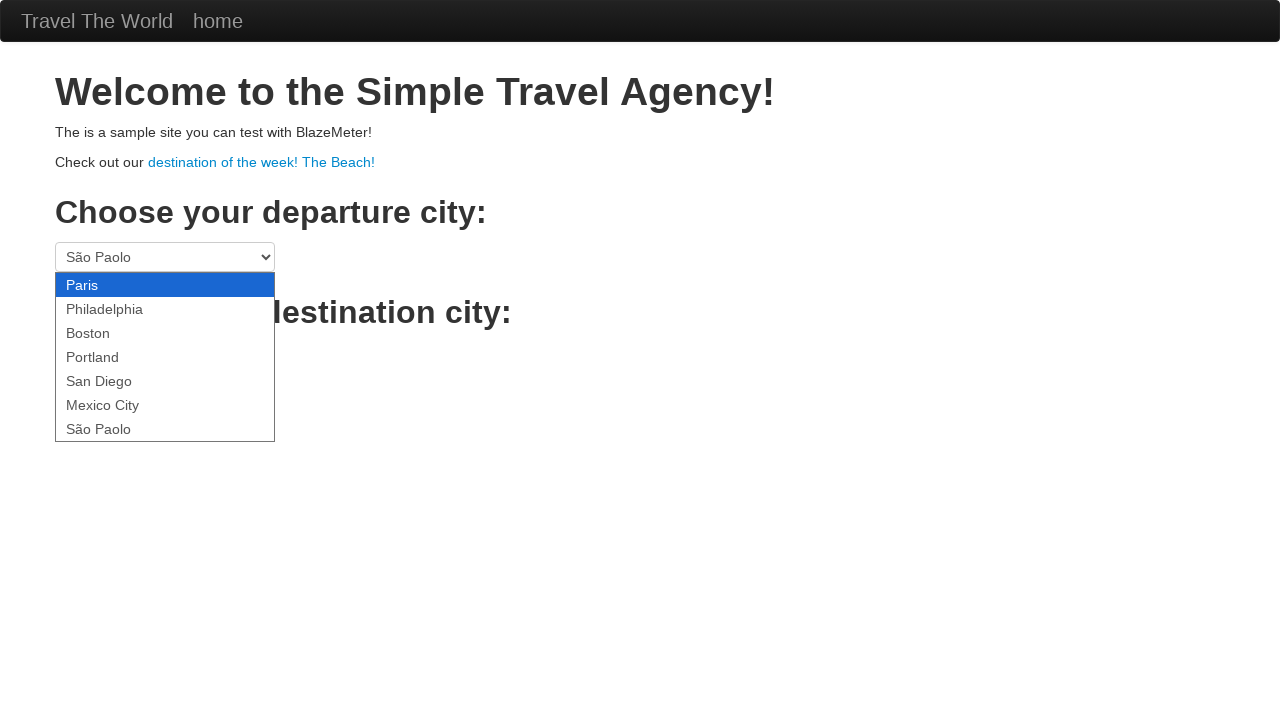

Clicked destination city dropdown at (165, 357) on select[name='toPort']
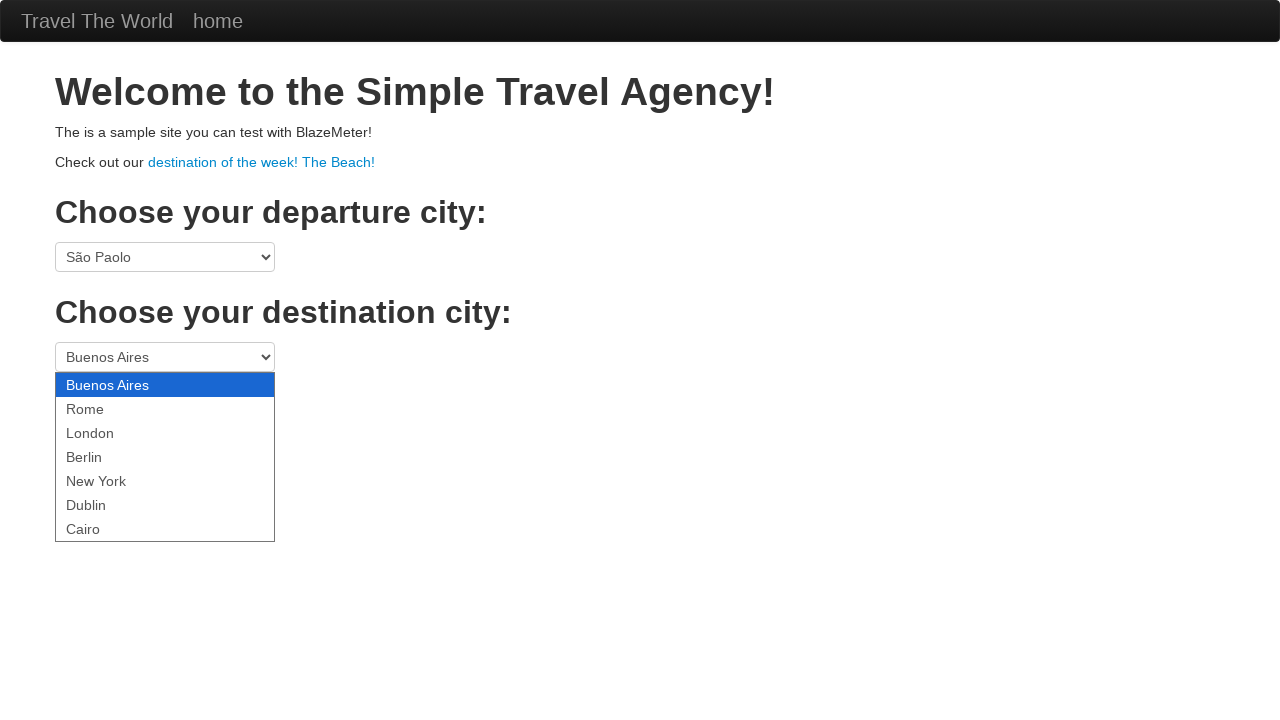

Selected New York as destination city on select[name='toPort']
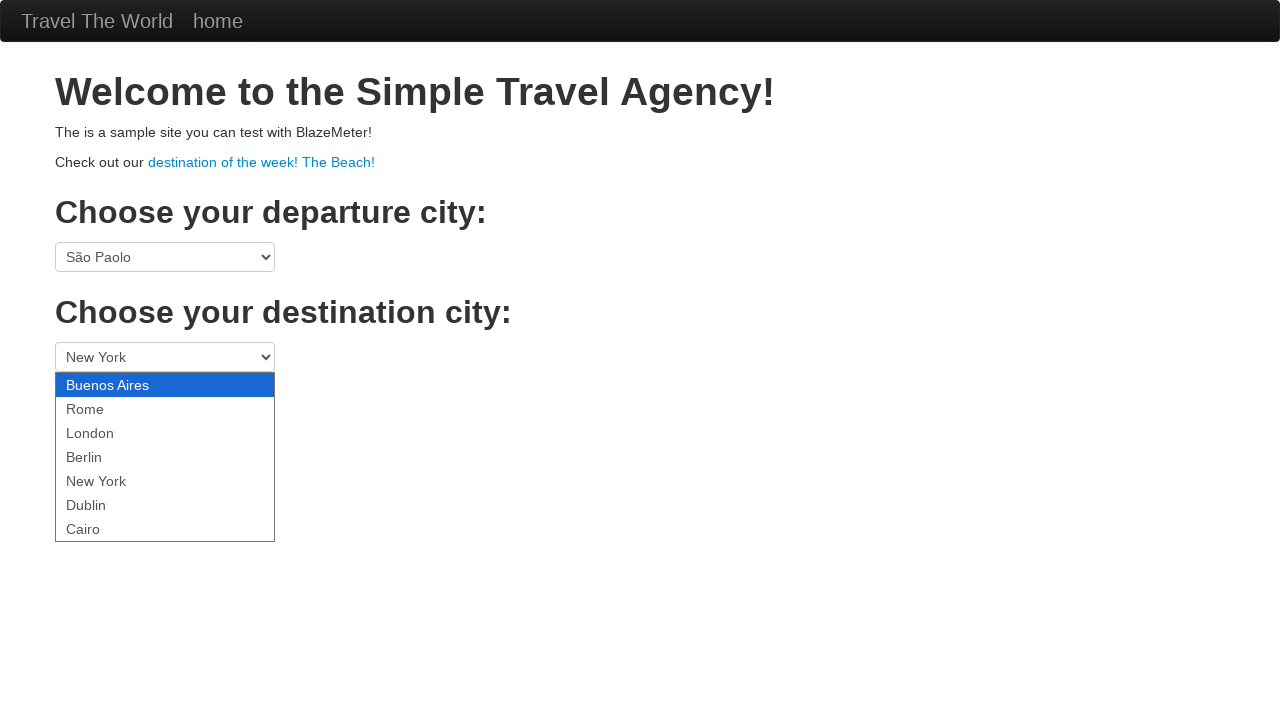

Clicked Find Flights button at (105, 407) on .btn-primary
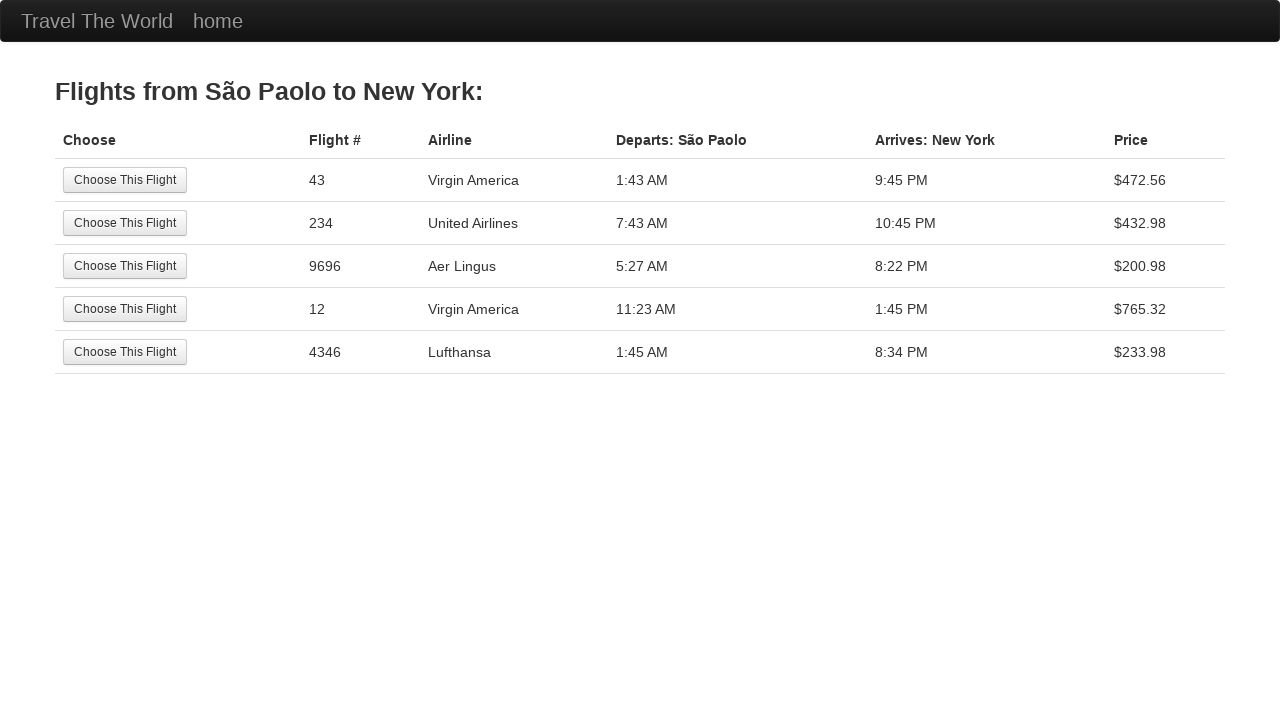

Flights header loaded on results page
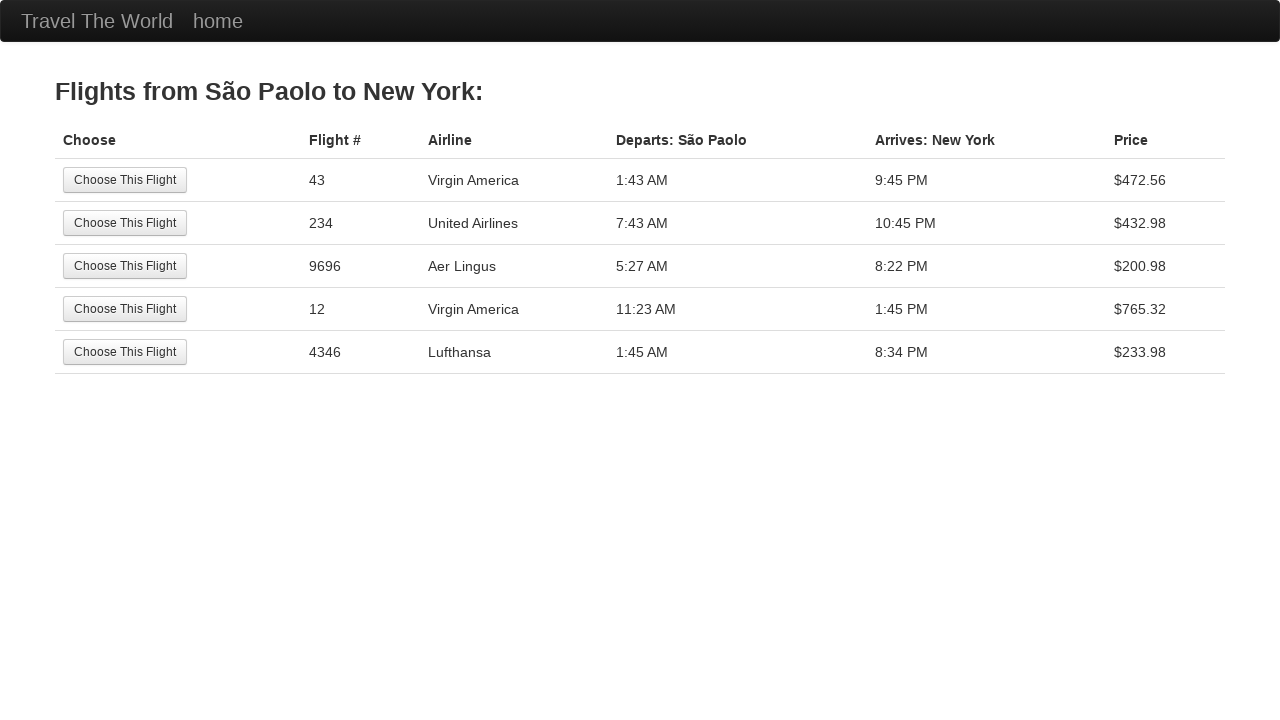

Selected first flight from available options at (125, 180) on tr:nth-child(1) .btn
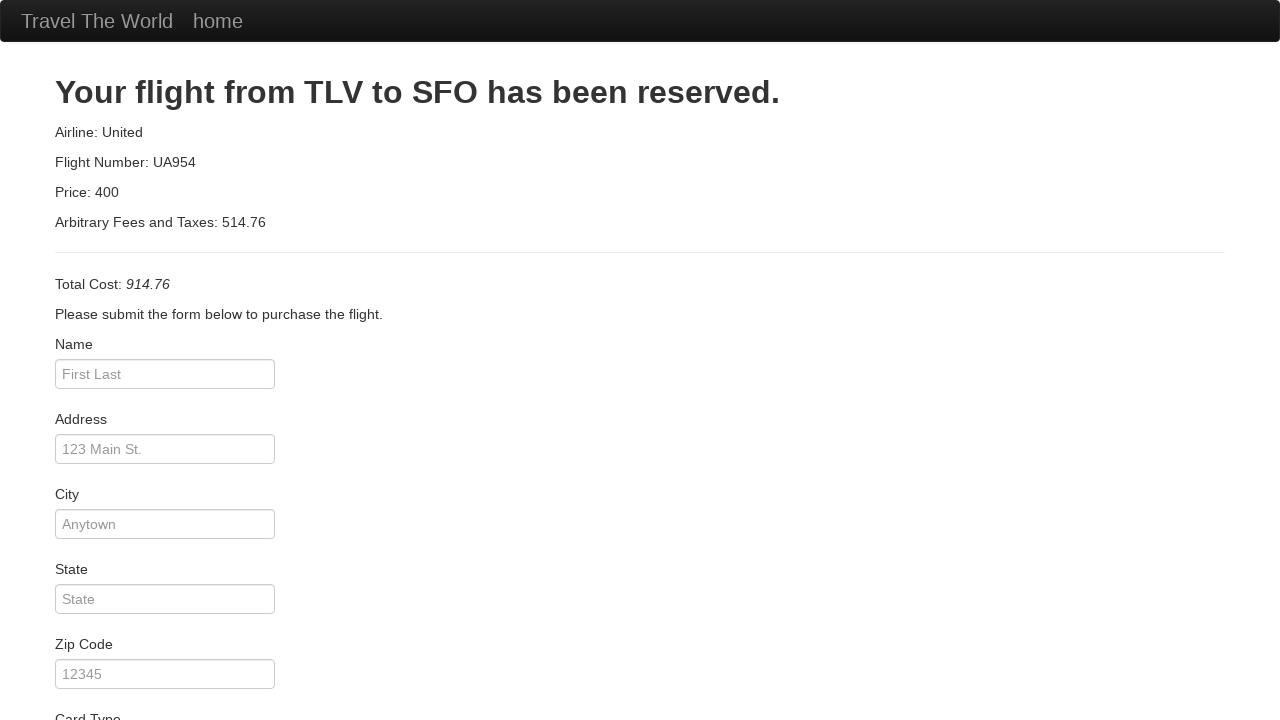

Clicked passenger name input field at (165, 374) on #inputName
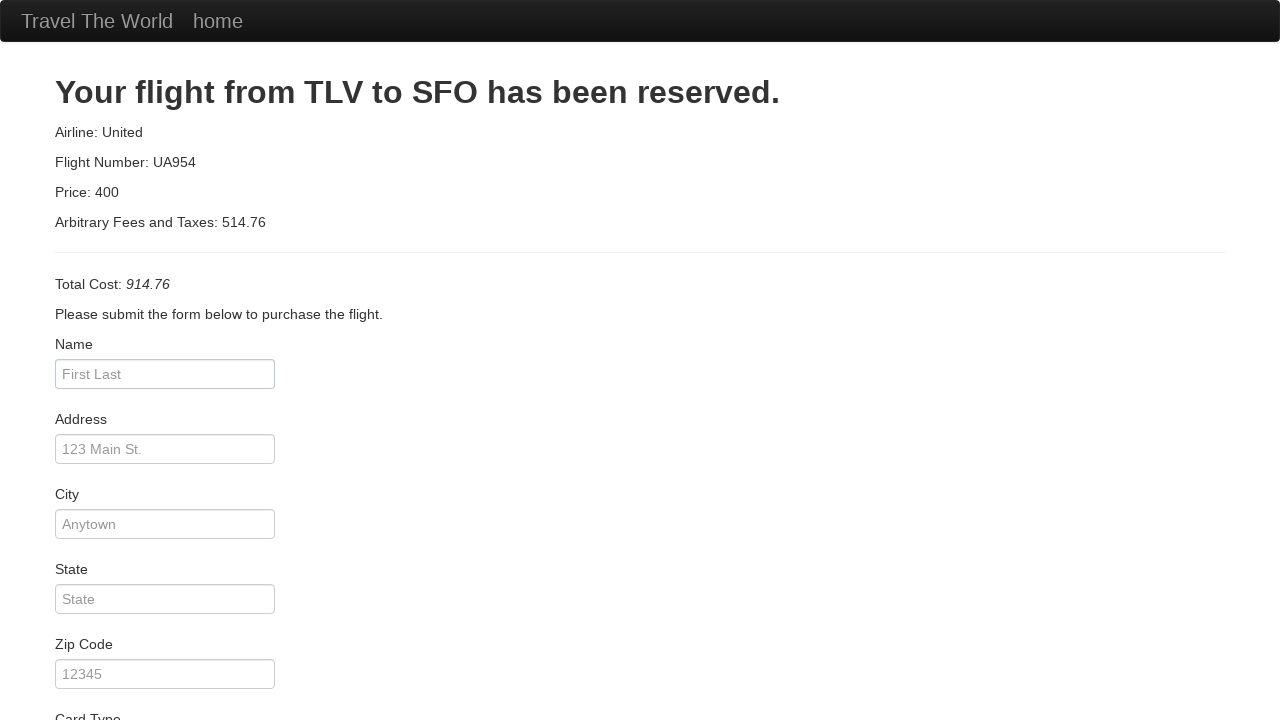

Entered passenger name 'Juca' on #inputName
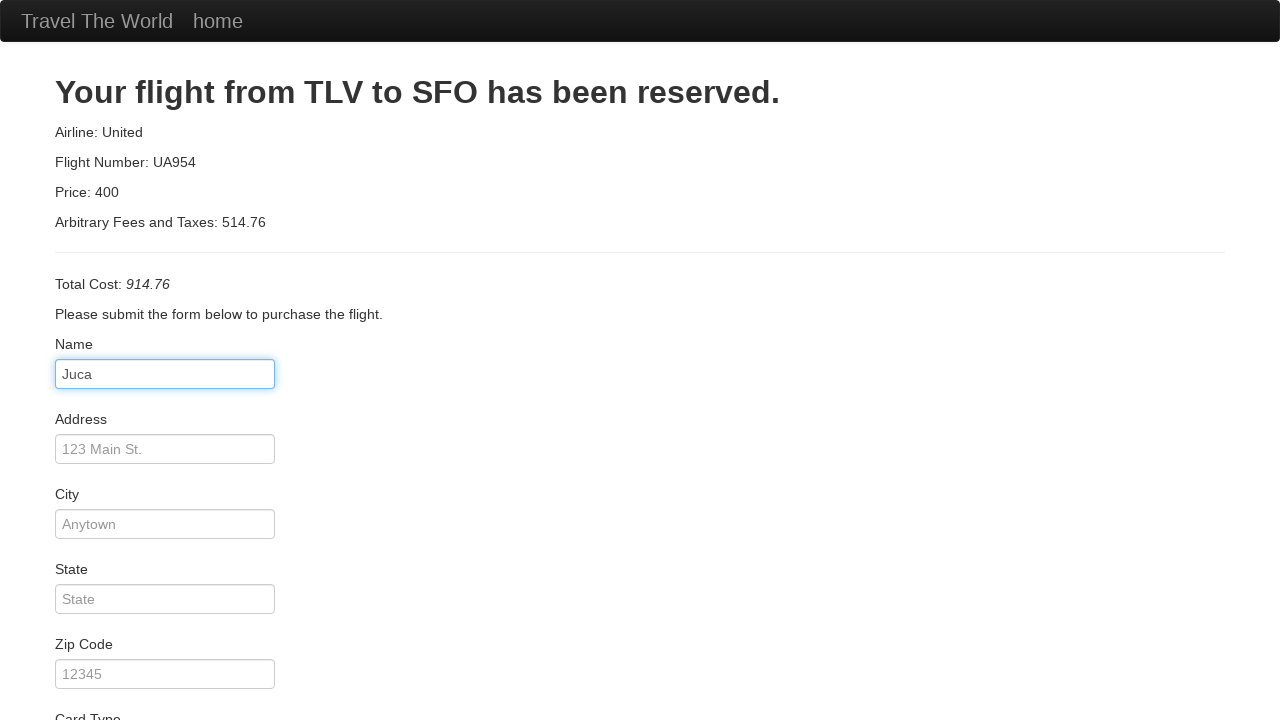

Clicked address input field at (165, 449) on #address
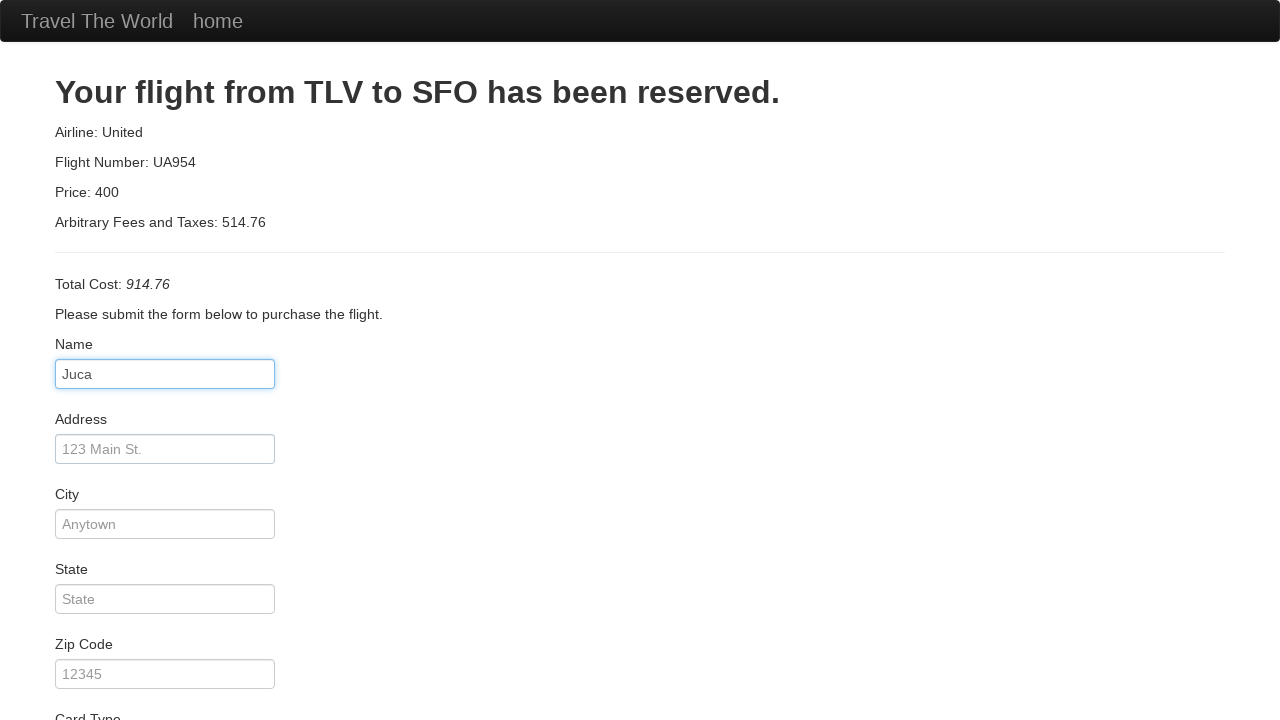

Clicked card type dropdown at (165, 360) on #cardType
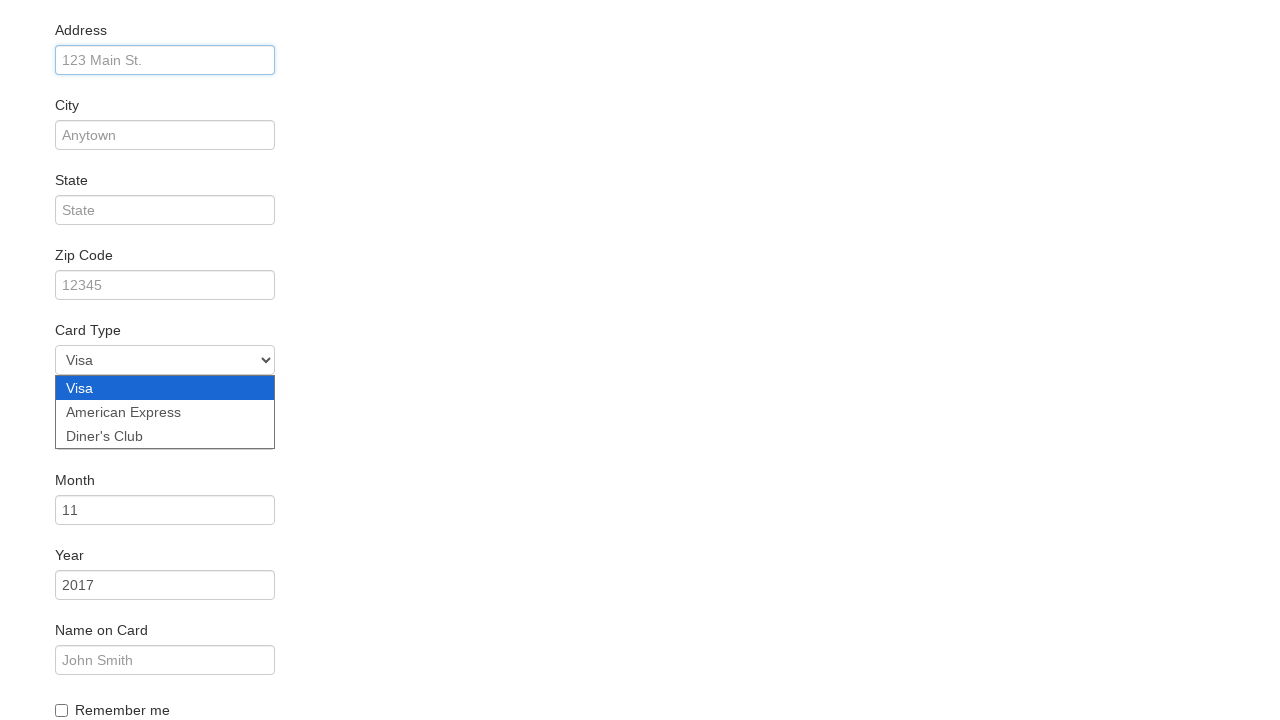

Selected American Express as card type on #cardType
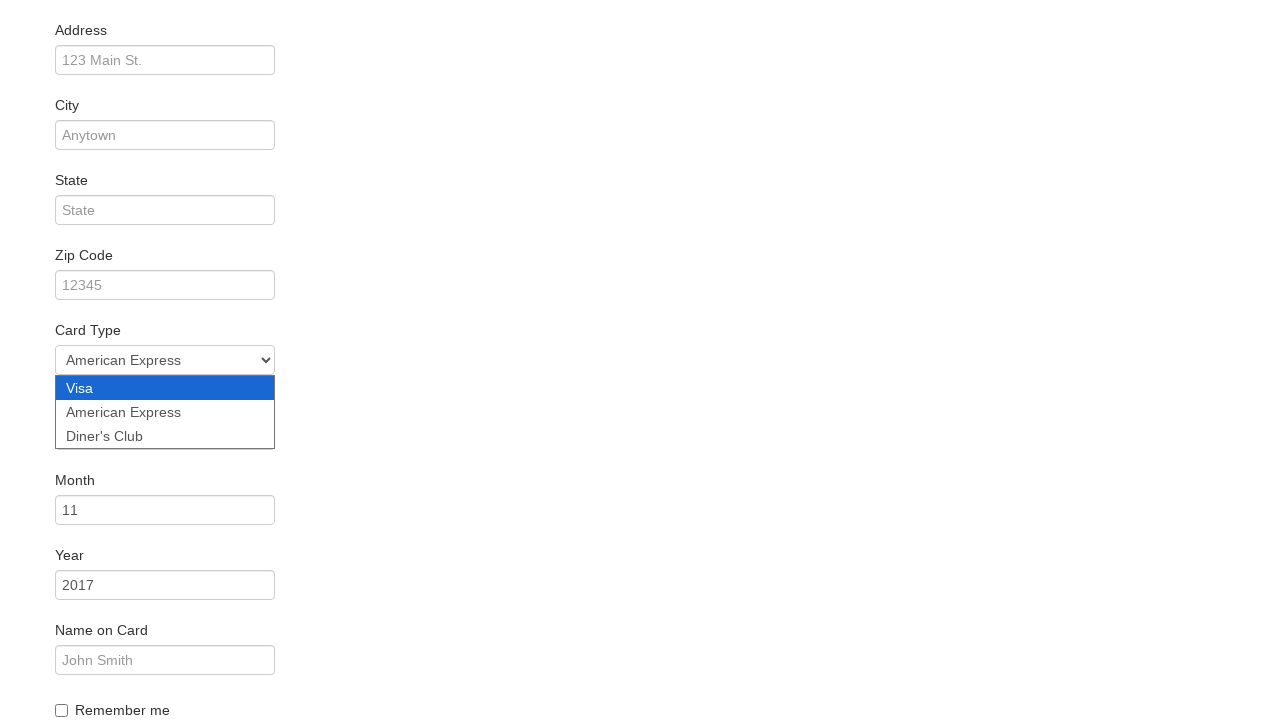

Checked remember me checkbox at (62, 710) on #rememberMe
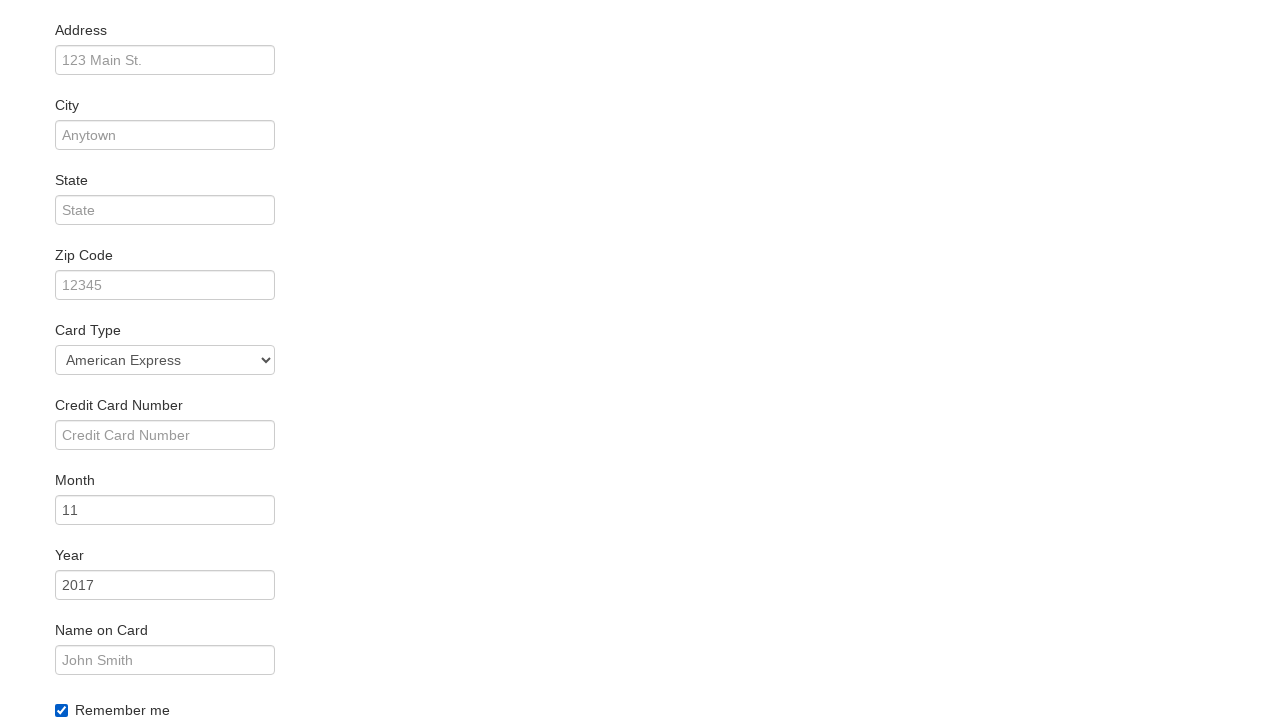

Clicked Purchase Flight button to complete booking at (118, 685) on .btn-primary
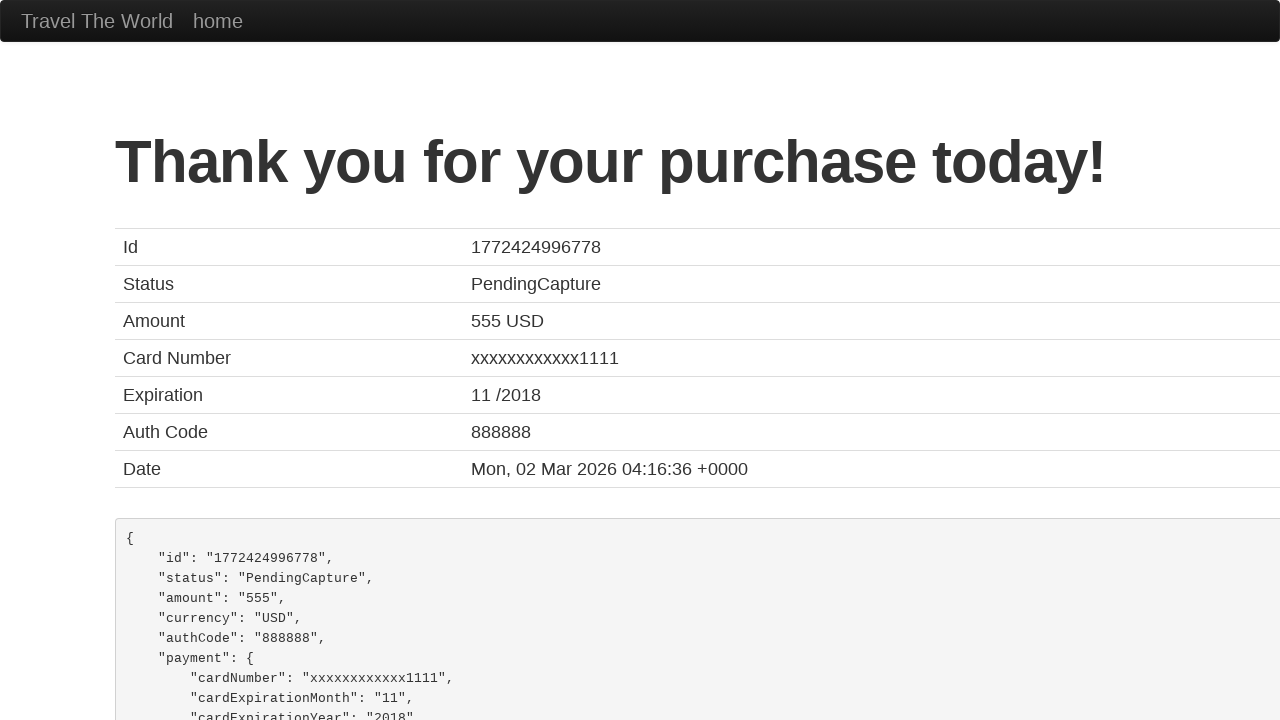

Purchase confirmation page loaded successfully
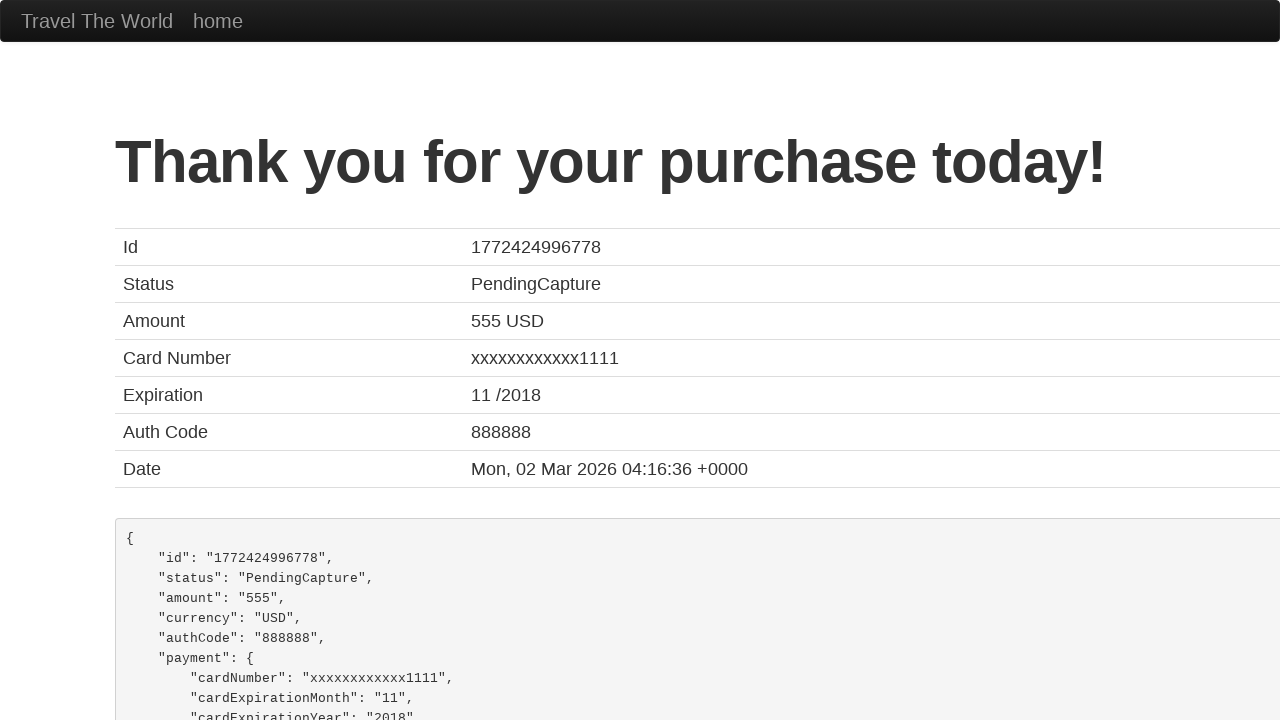

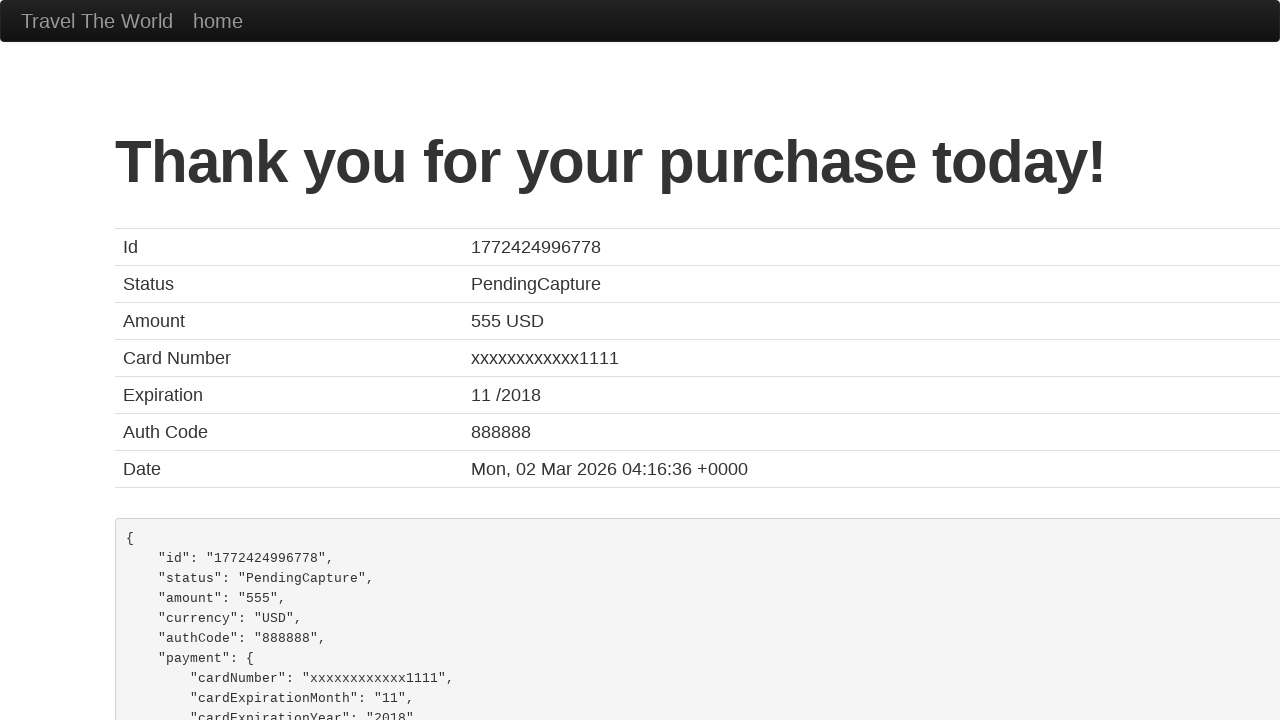